Tests radio button interactions on a form page by scrolling to the radio button section and clicking through various radio button options to verify they can be selected.

Starting URL: http://watir.com/examples/forms_with_input_elements.html

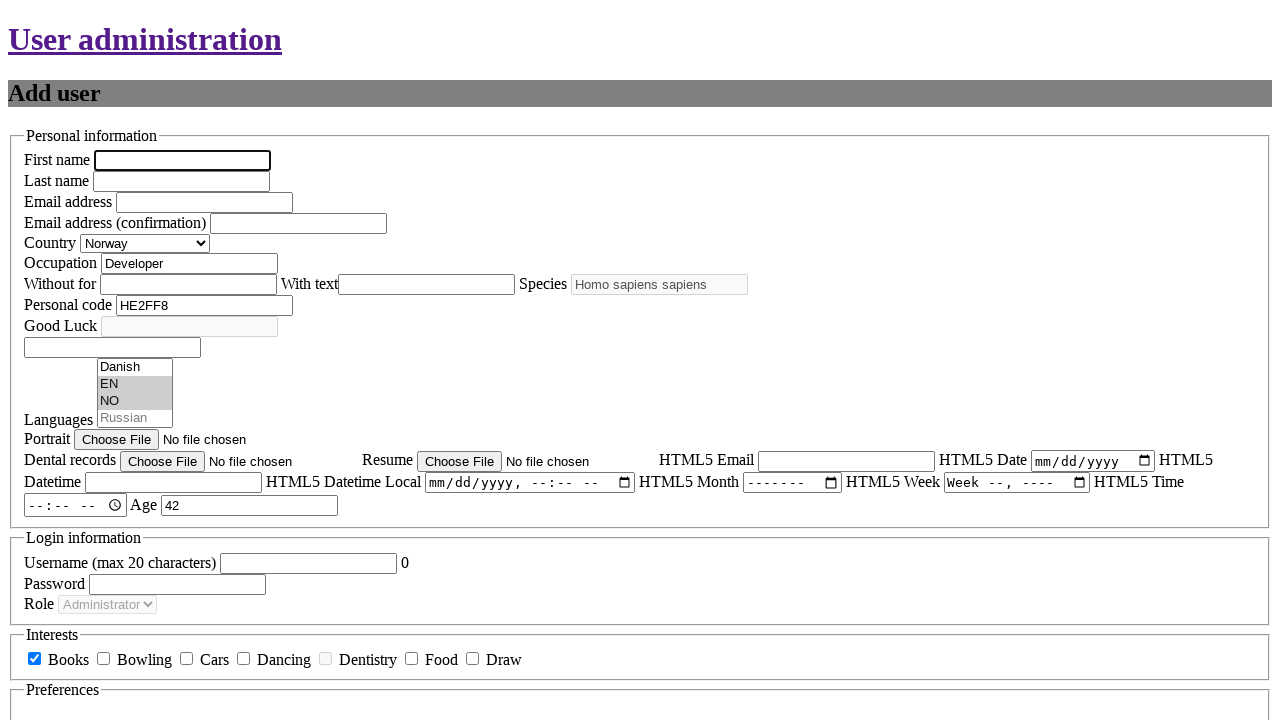

Scrolled down page to reveal radio buttons
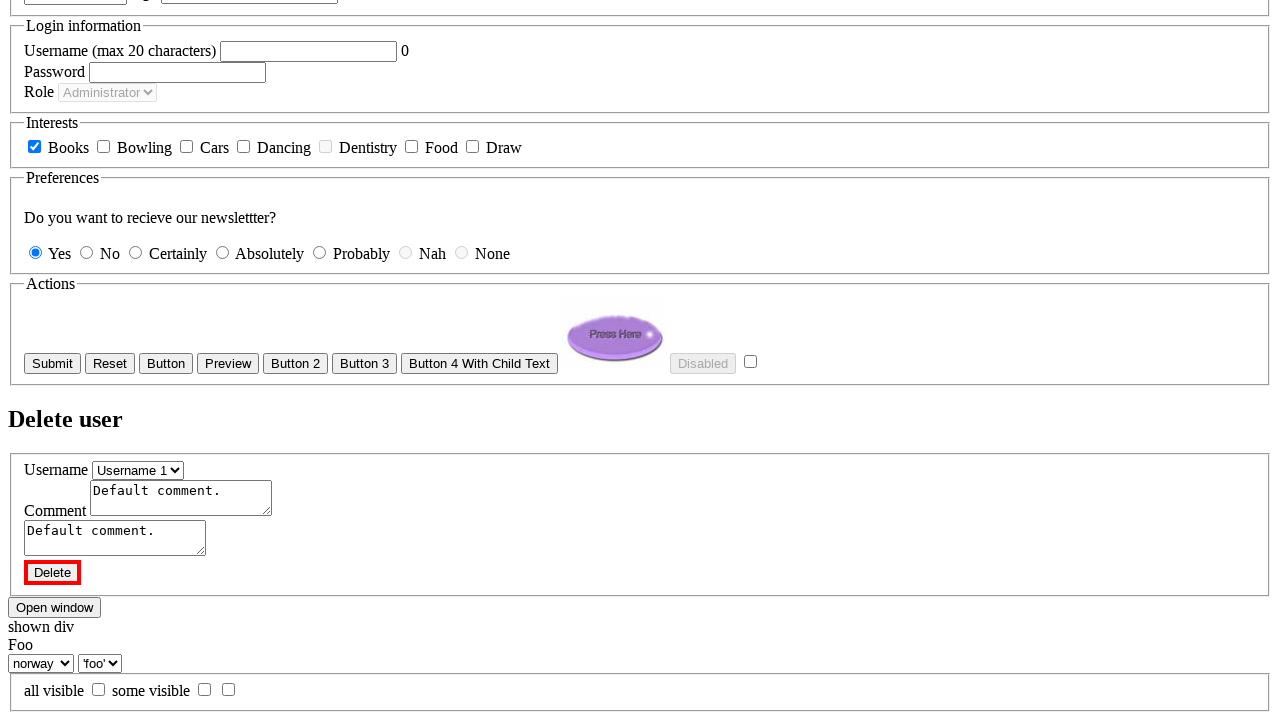

Retrieved initial scroll height
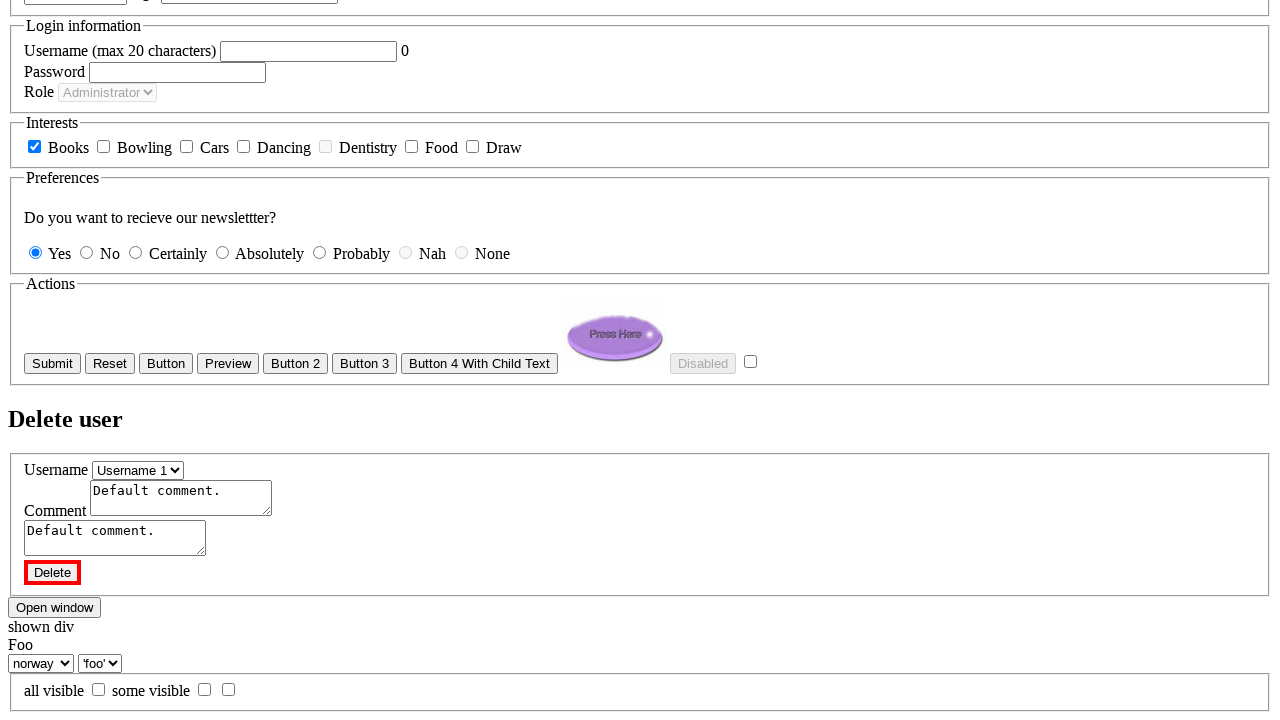

Scrolled to bottom of page
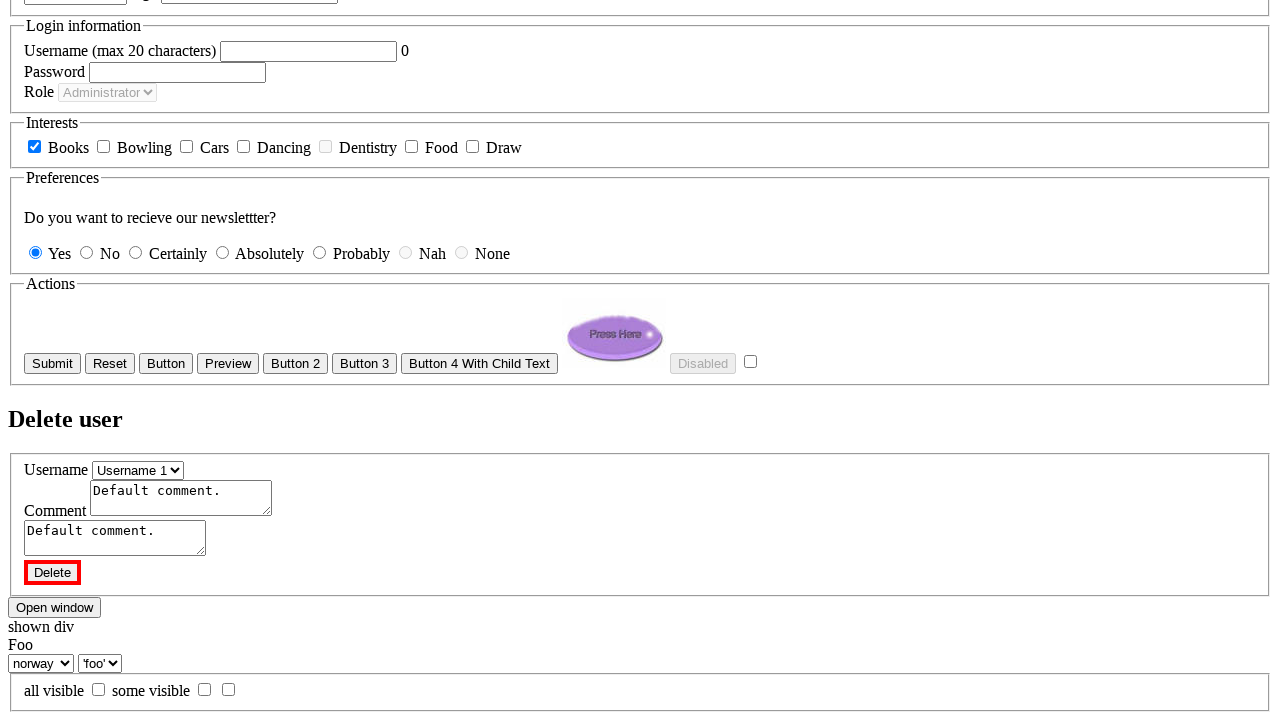

Waited 2 seconds for content to load
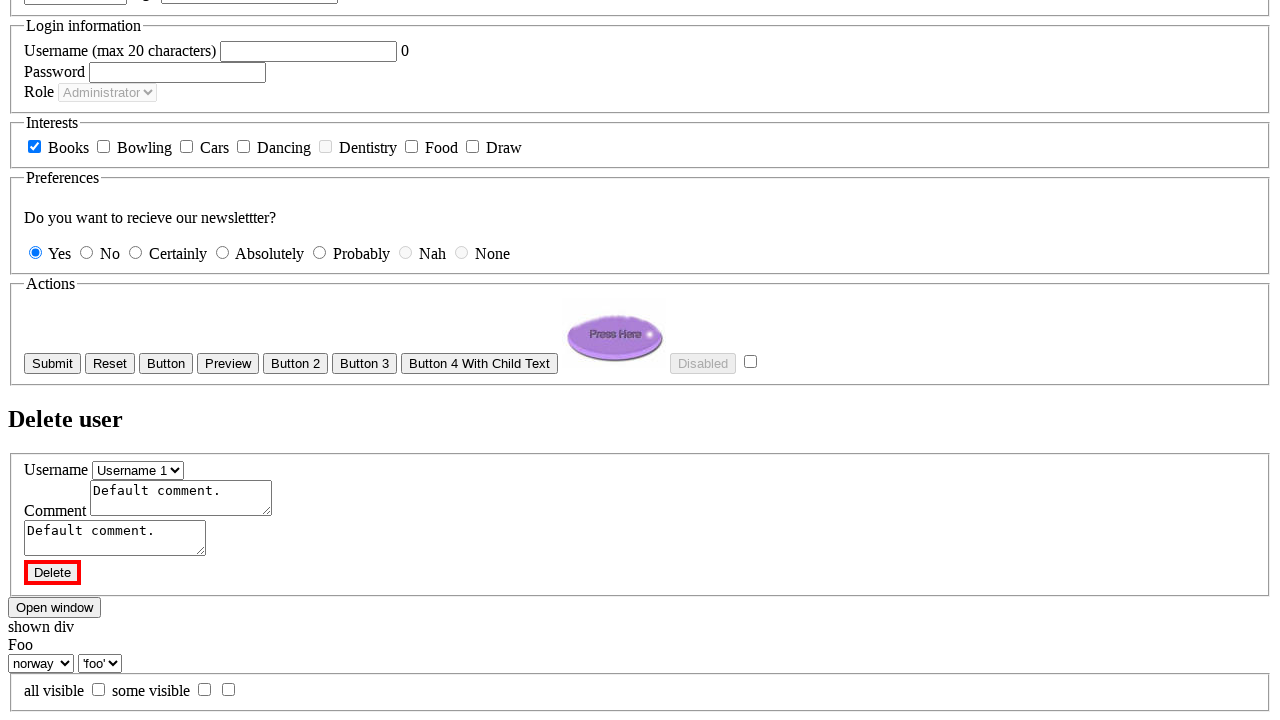

Retrieved updated scroll height
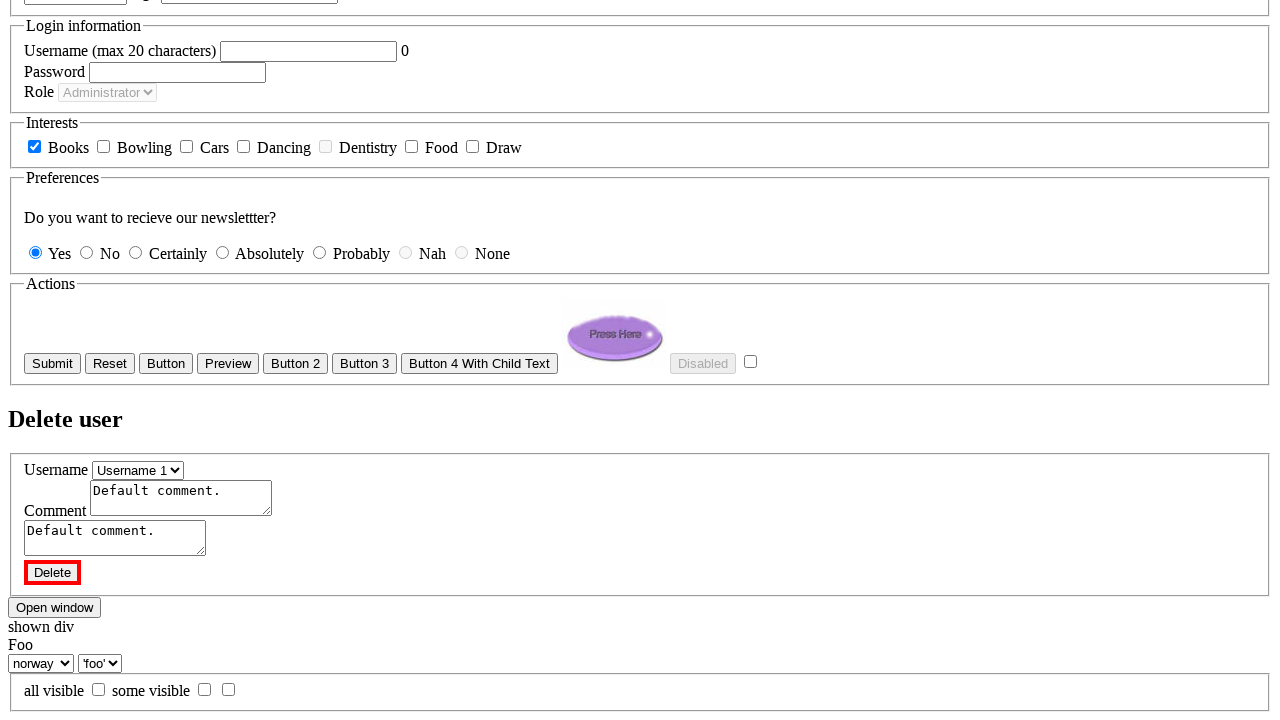

Clicked 'Yes' radio button for newsletter at (36, 252) on input#new_user_newsletter_yes
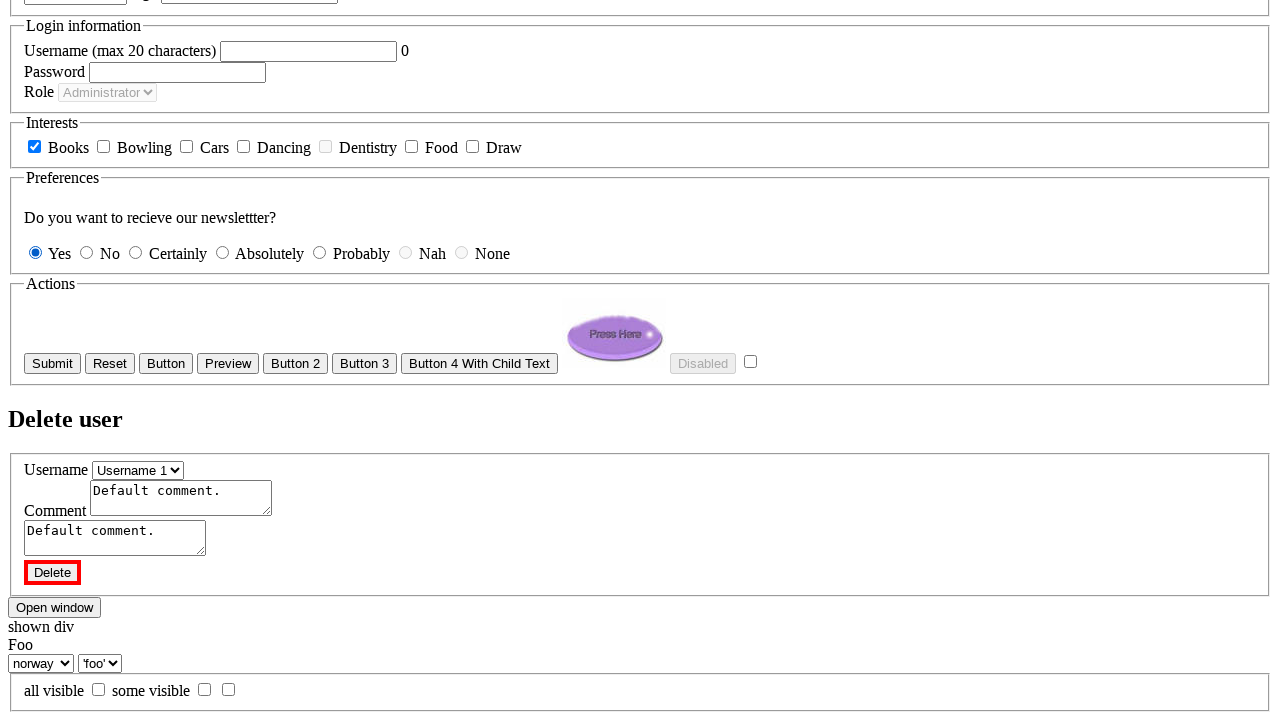

Clicked 'No' radio button for newsletter at (86, 252) on input#new_user_newsletter_no
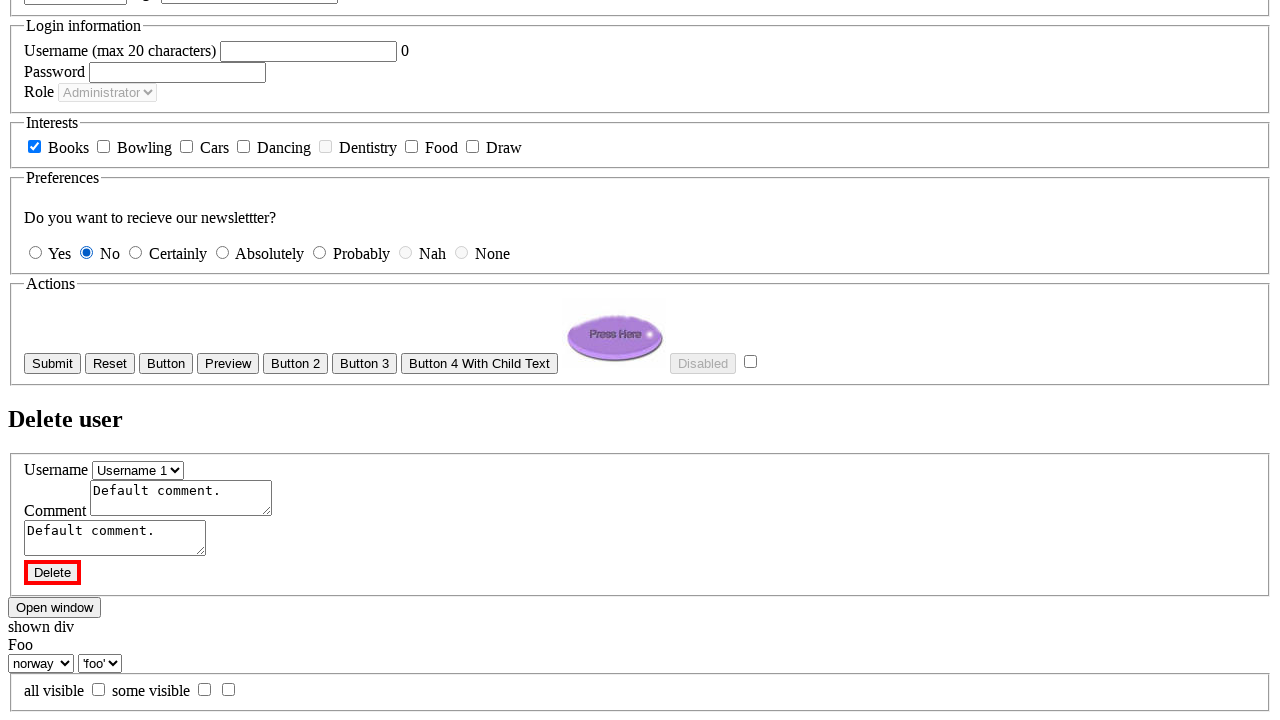

Clicked 'Certainly' radio button at (136, 252) on input[value='certainly']
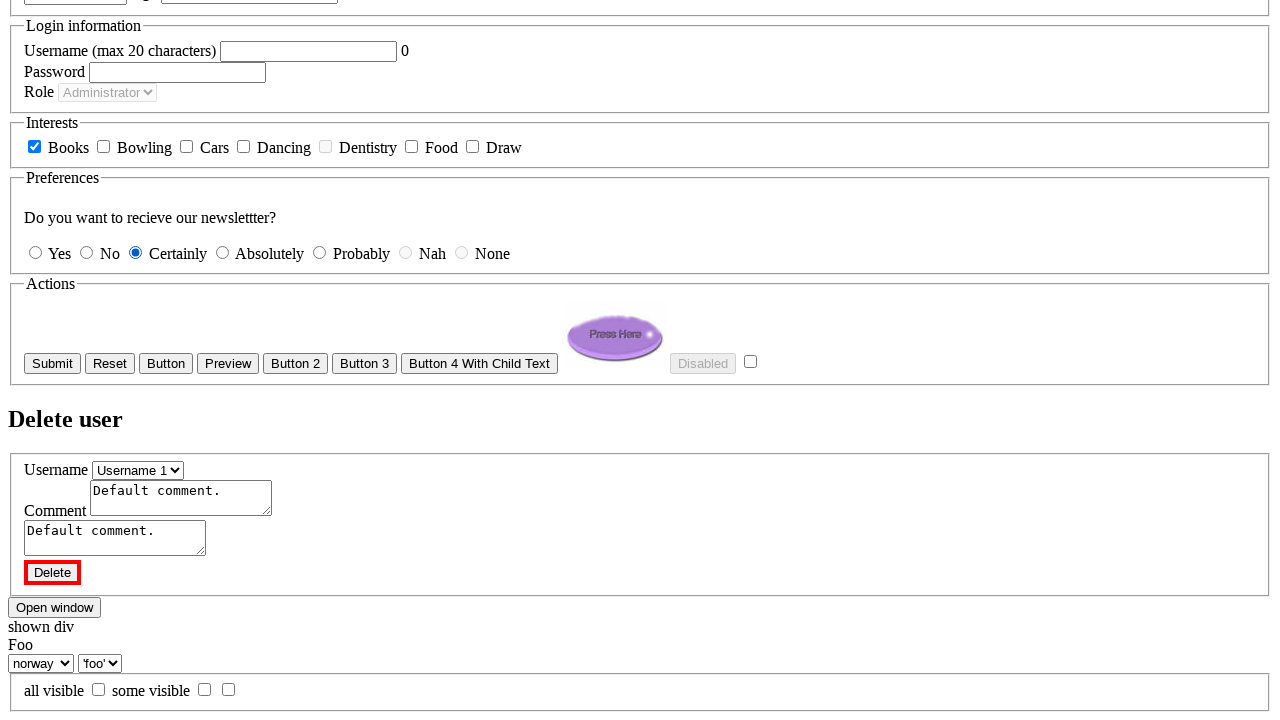

Clicked 'Probably' radio button at (320, 252) on input#new_user_newsletter_probably
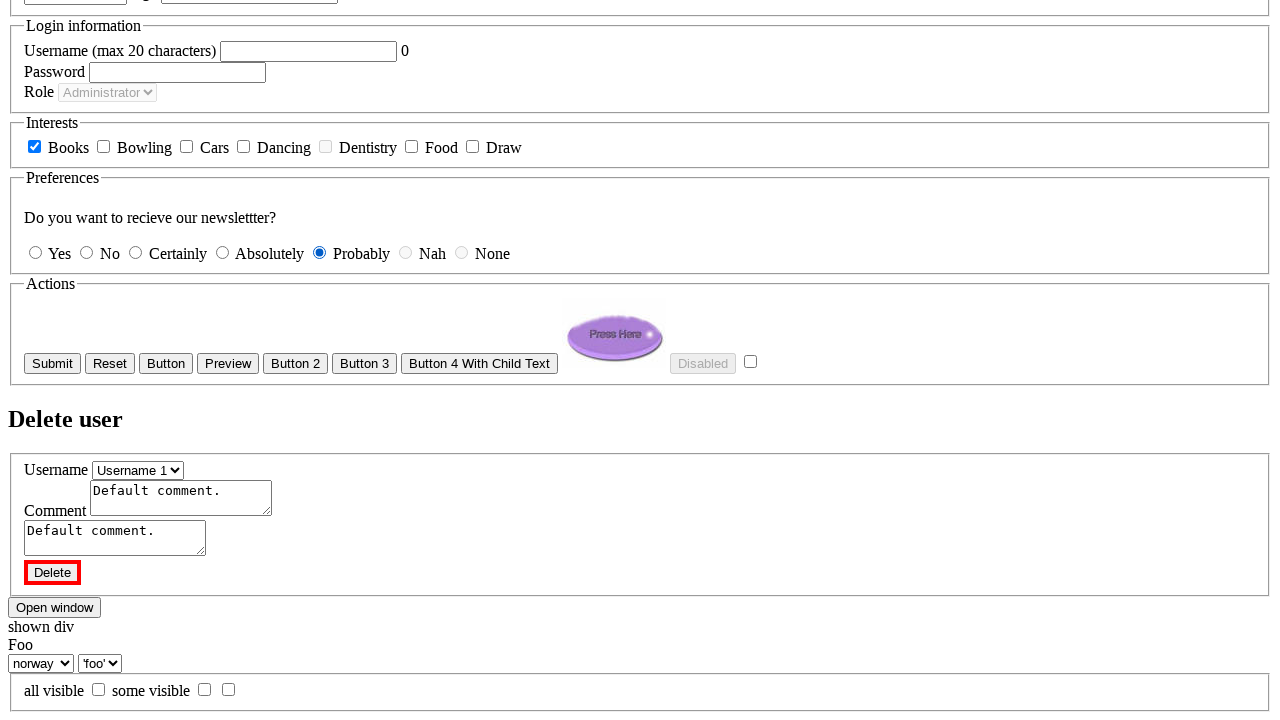

Located 'Nah' radio button
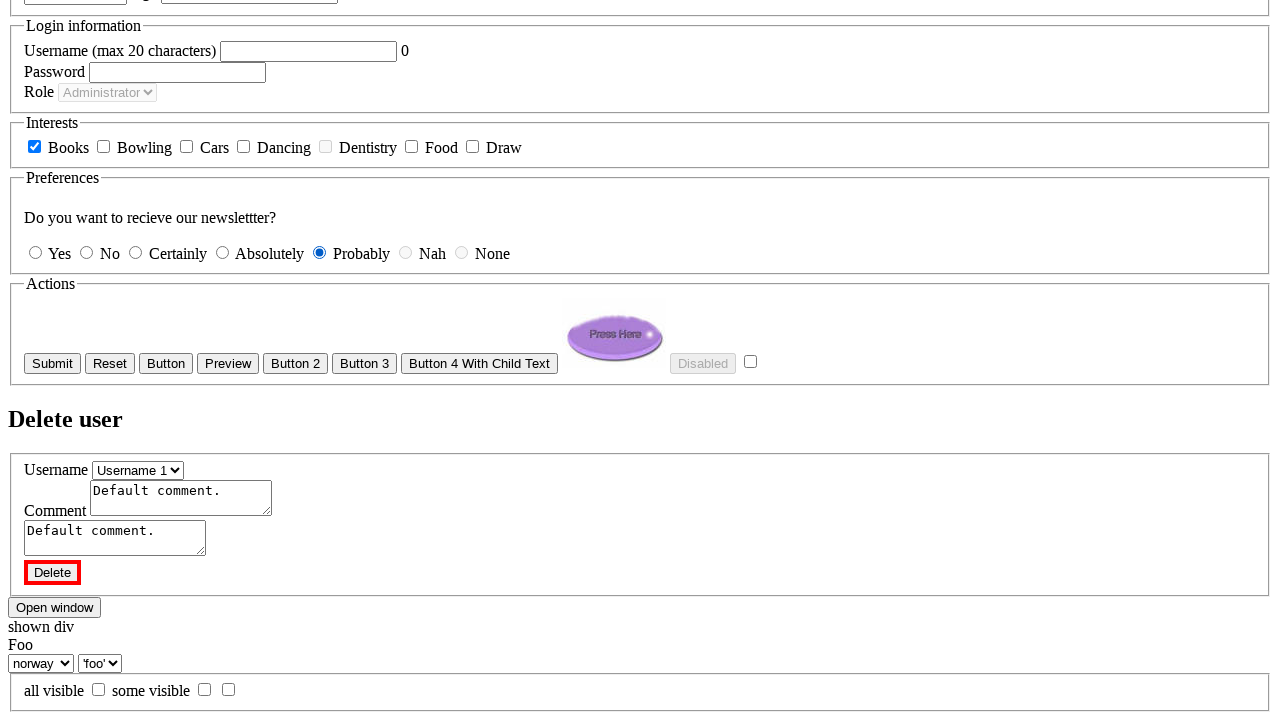

Verified 'Nah' radio button is visible and enabled
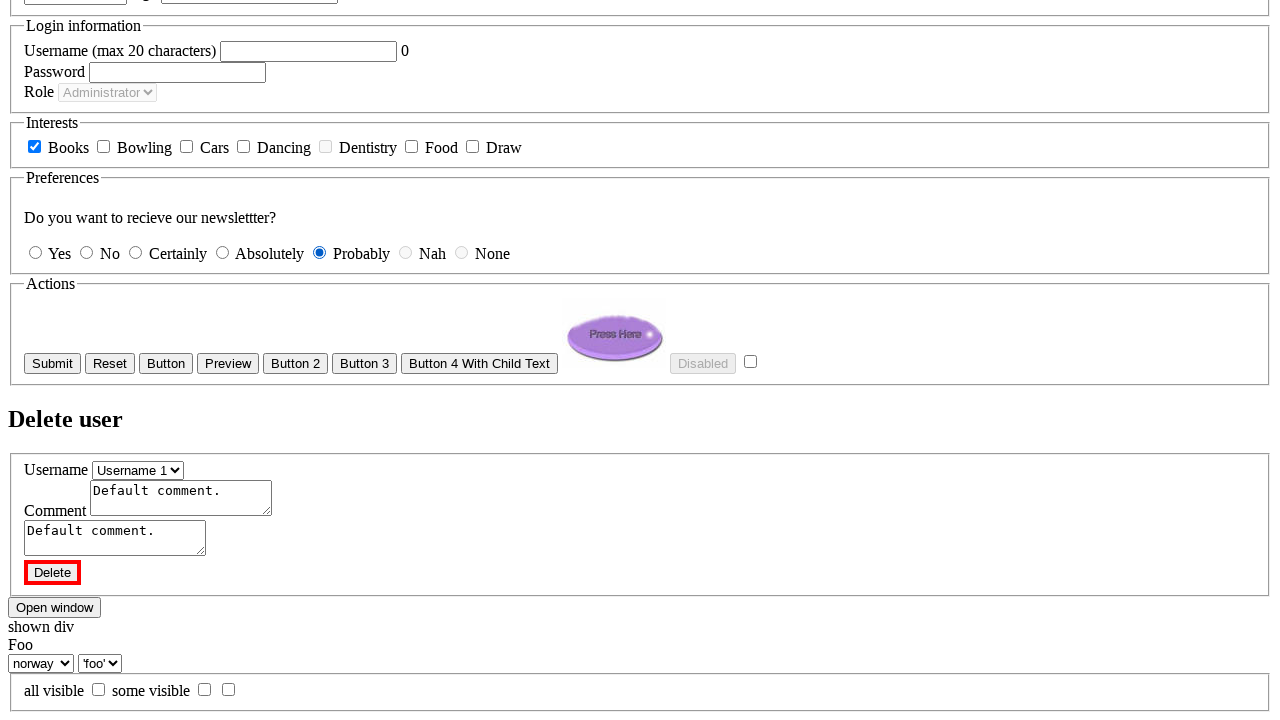

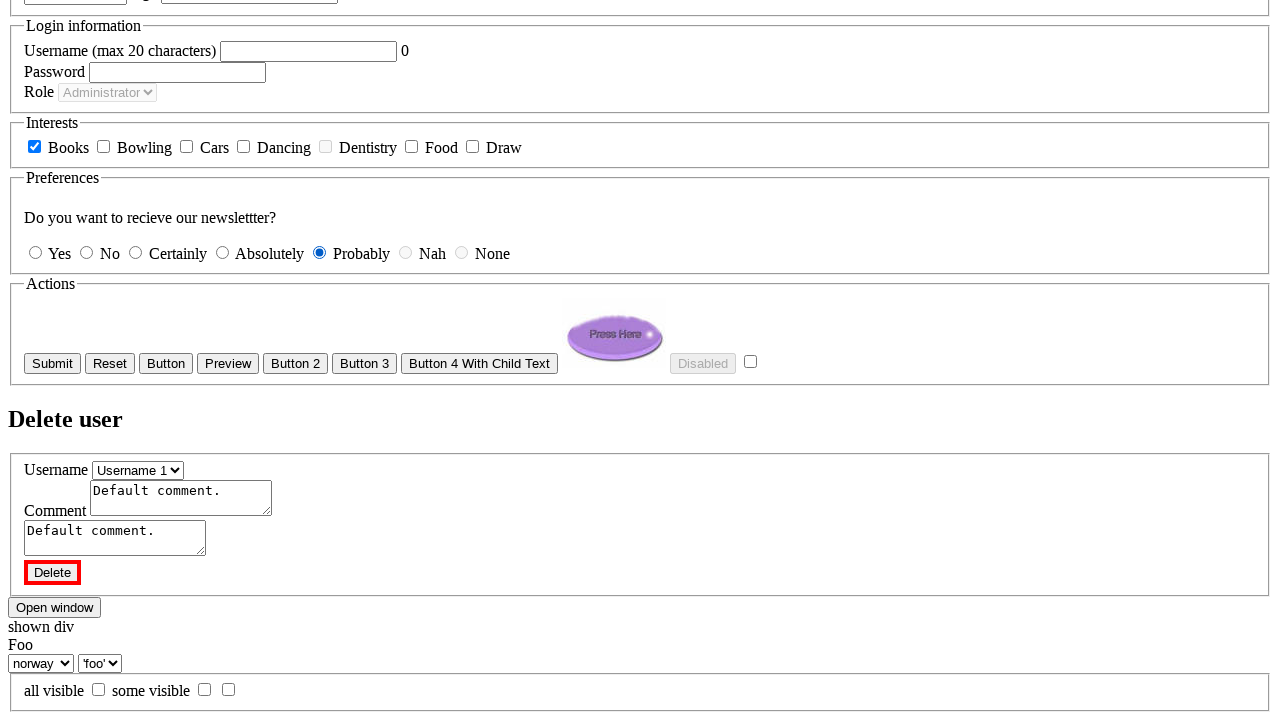